Tests alert handling functionality by navigating to the alerts page, triggering an alert, and accepting it

Starting URL: https://demoqa.com/

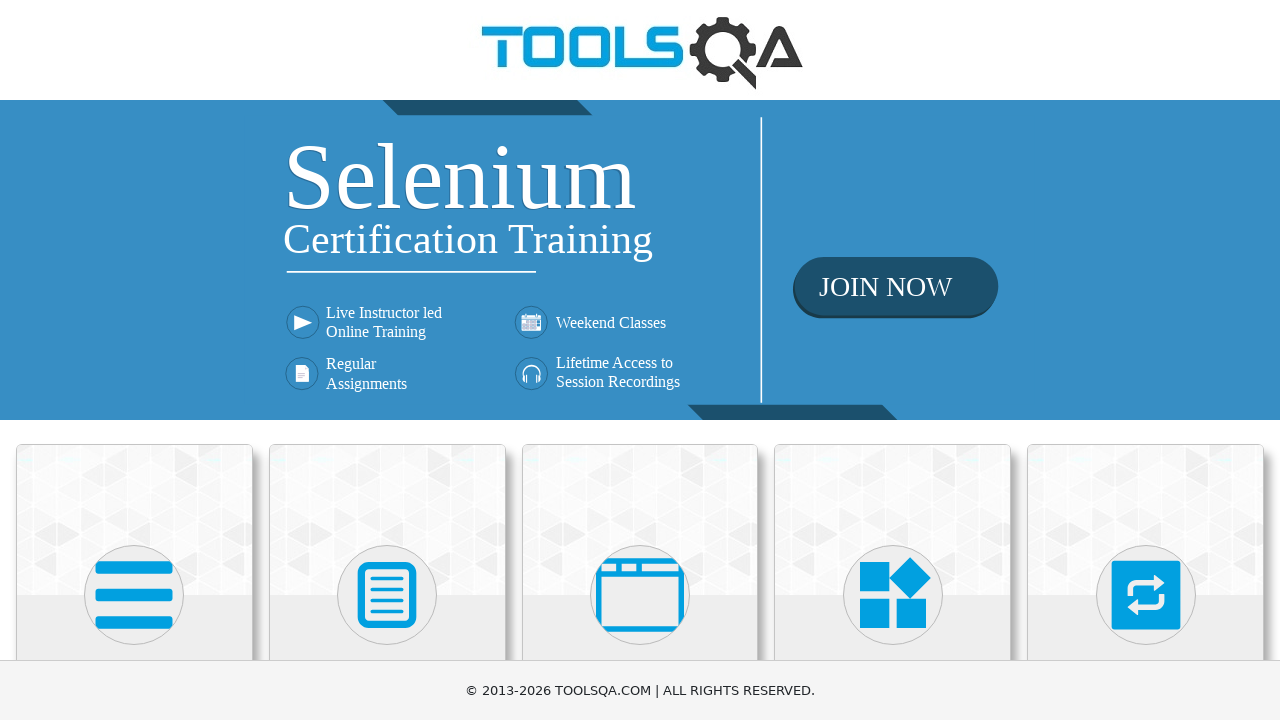

Navigated to alerts page at https://demoqa.com/alerts
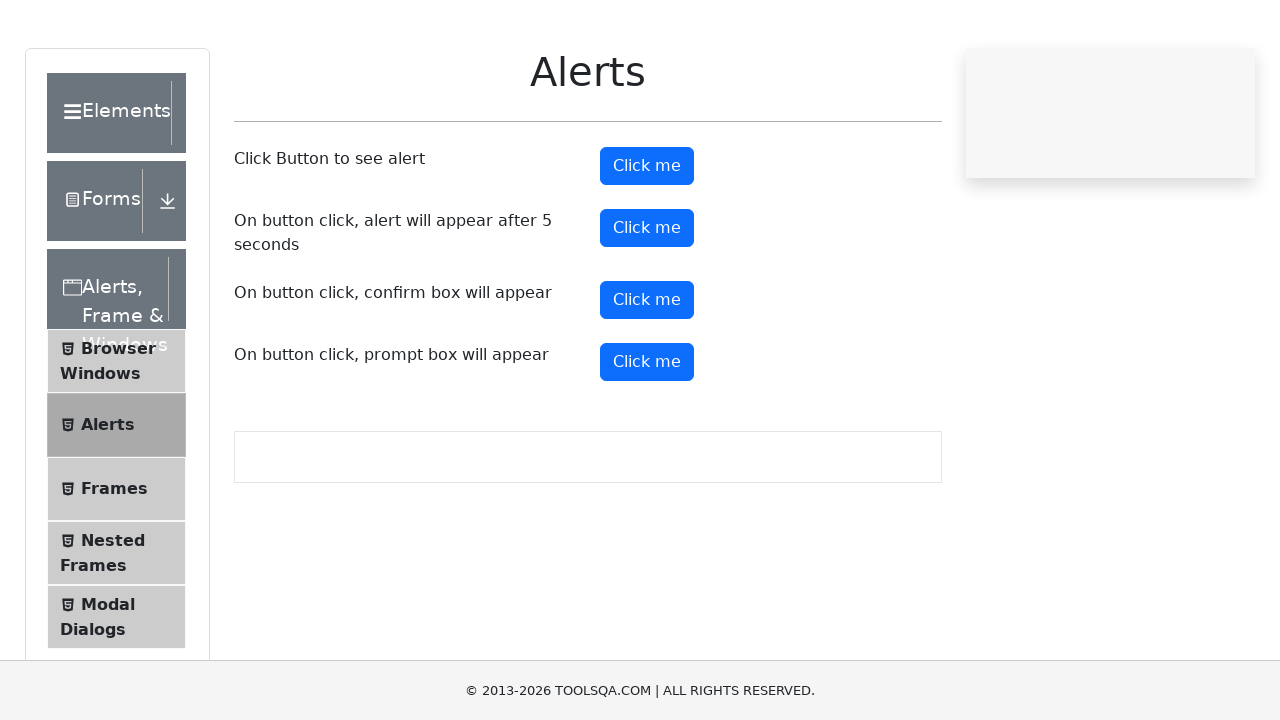

Clicked alert button to trigger an alert at (647, 242) on button#alertButton
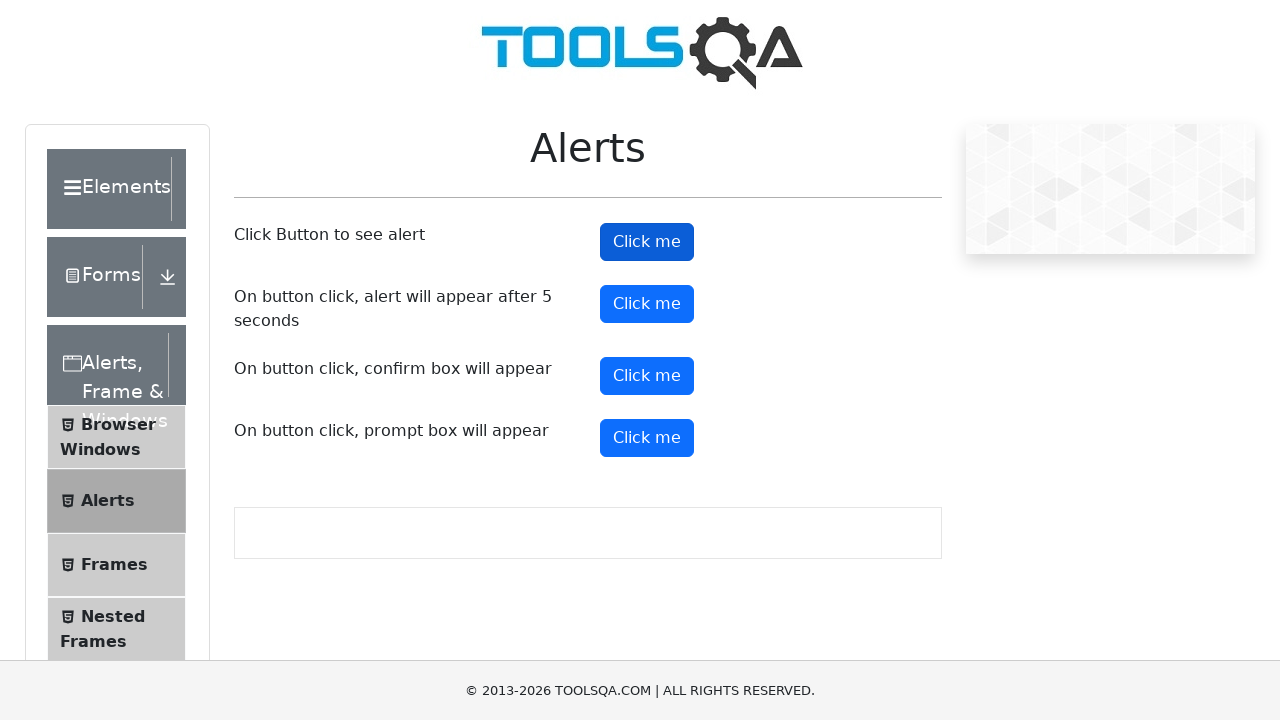

Set up dialog handler to automatically accept alerts
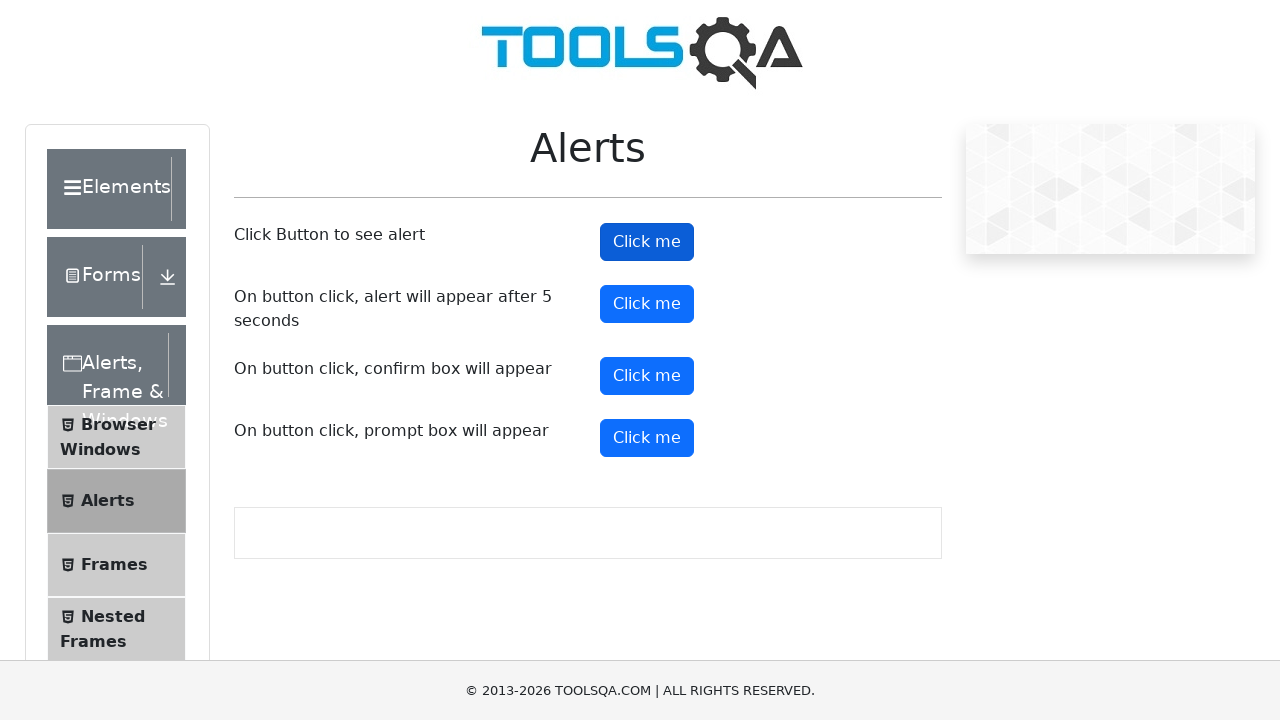

Clicked alert button again with handler in place at (647, 242) on button#alertButton
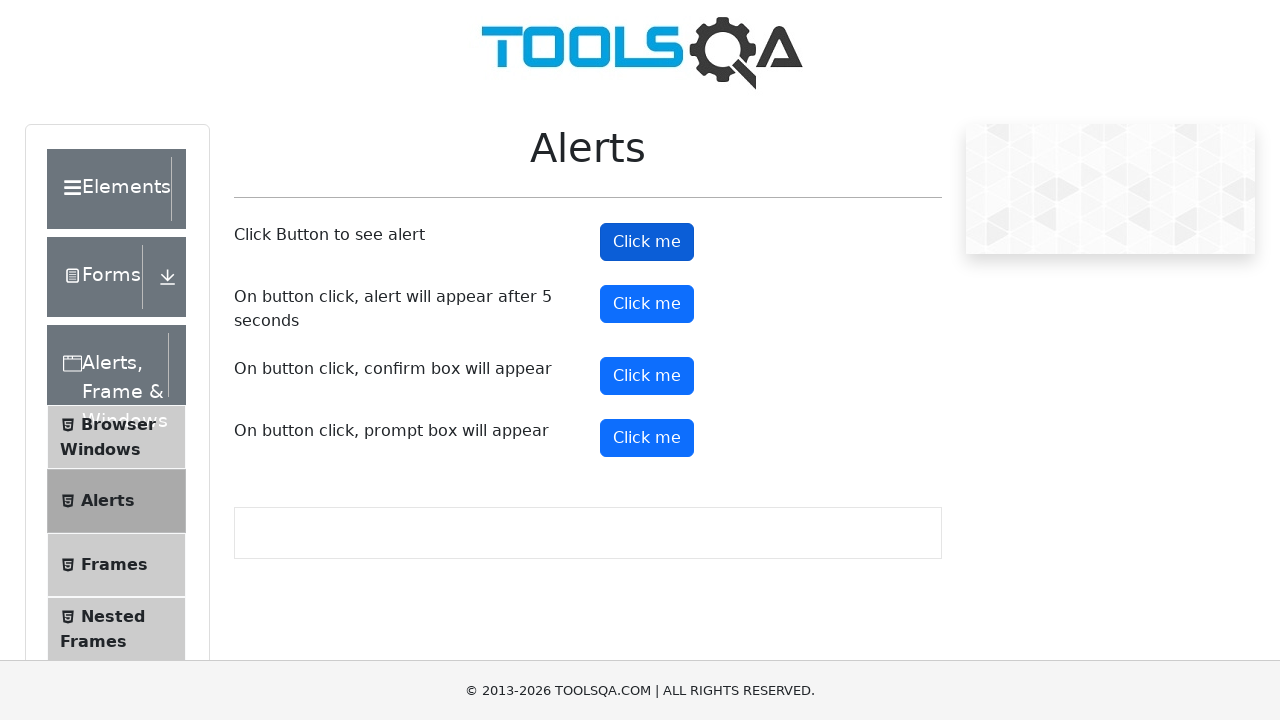

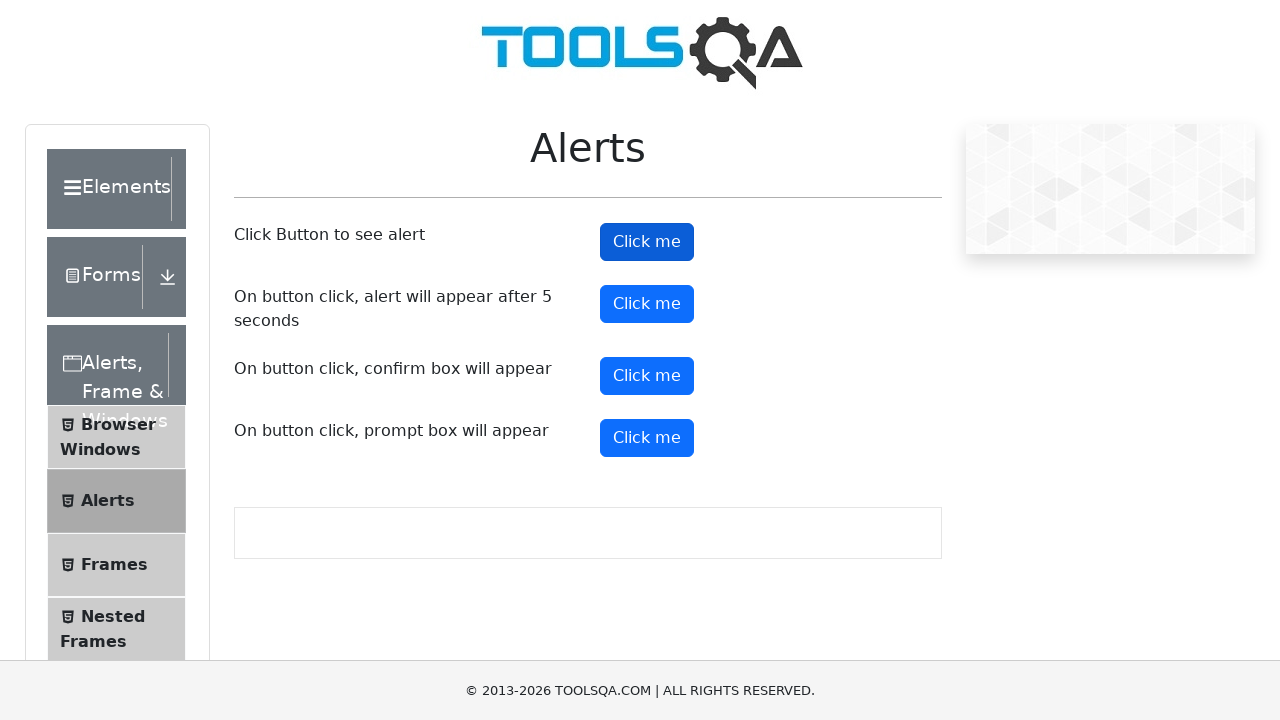